Tests compound interest calculator by entering principal amount, rate, and period, then verifying the calculated interest value

Starting URL: https://cleartax.in/s/compound-interest-calculator

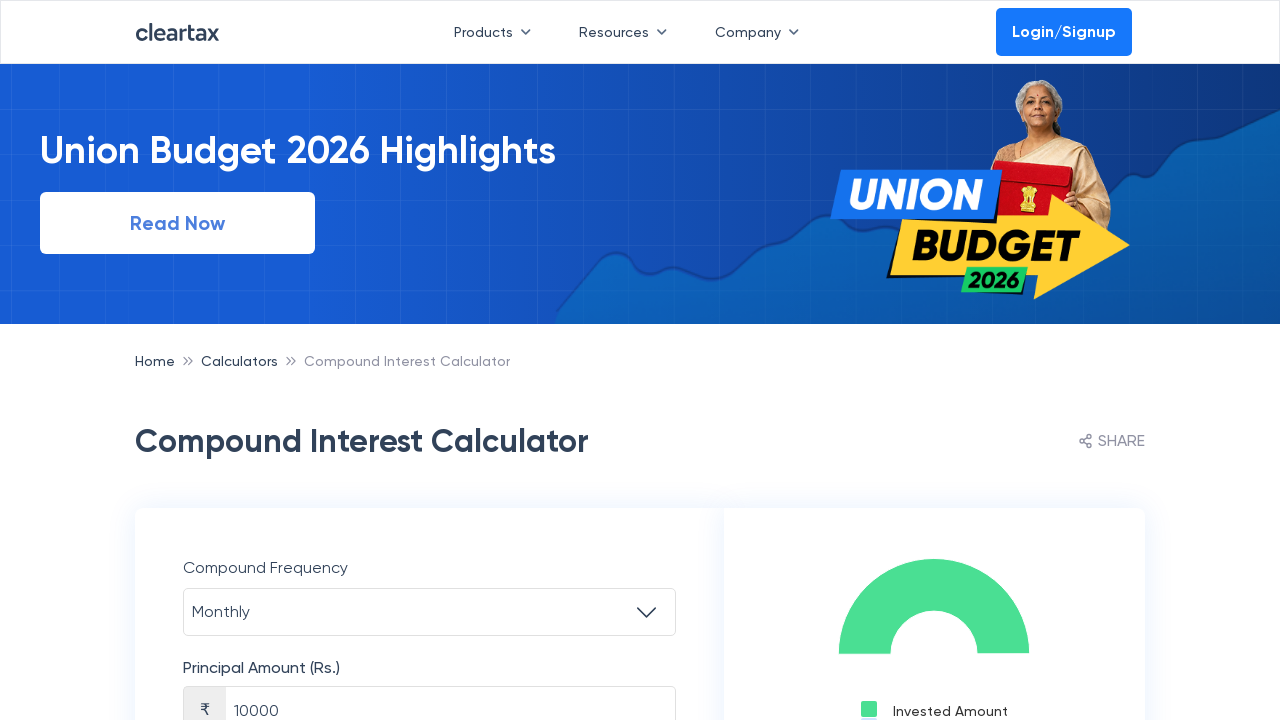

Clicked on compound frequency dropdown at (430, 612) on #compoundFrequency
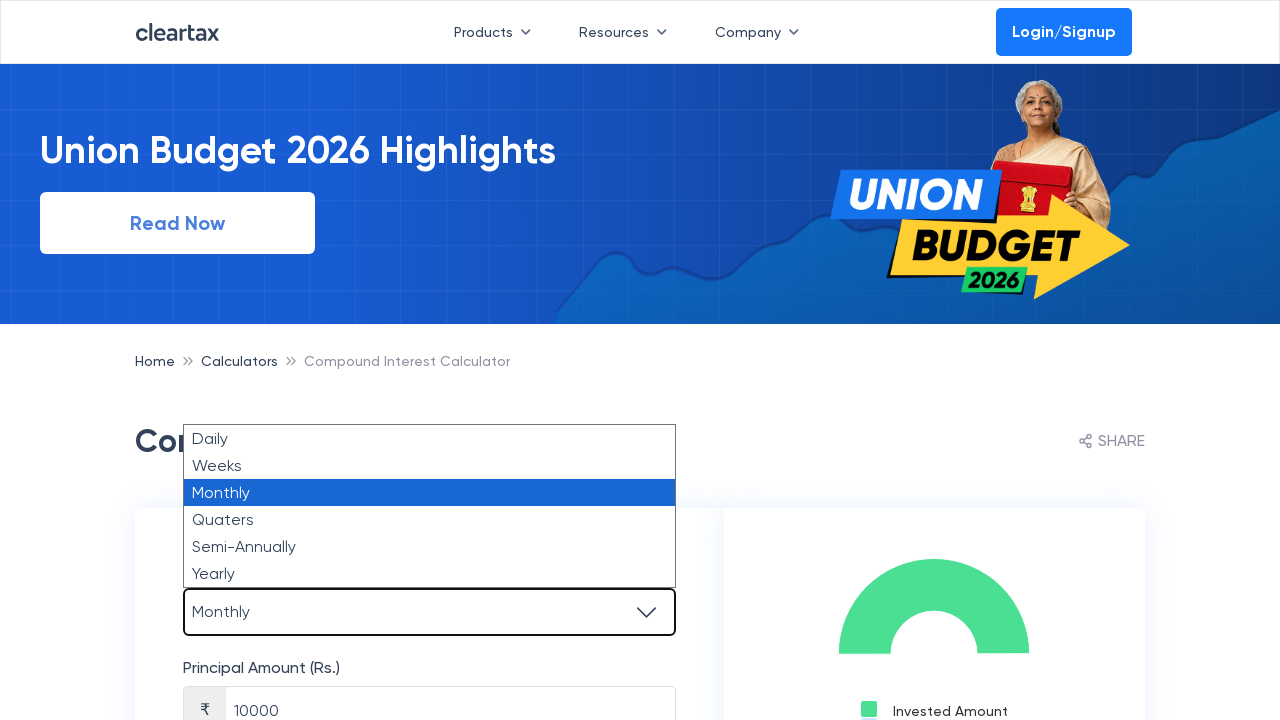

Selected 'Yearly' from compound frequency dropdown on #compoundFrequency
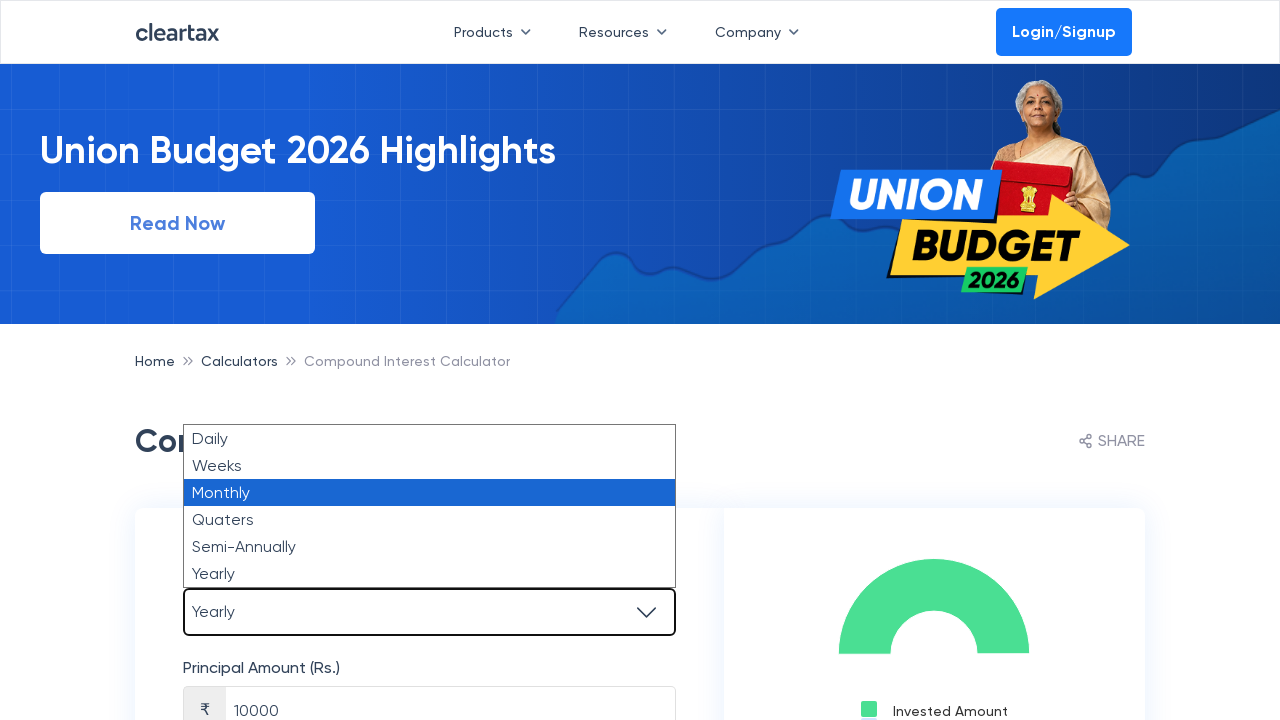

Cleared principal amount field on #principleAmount
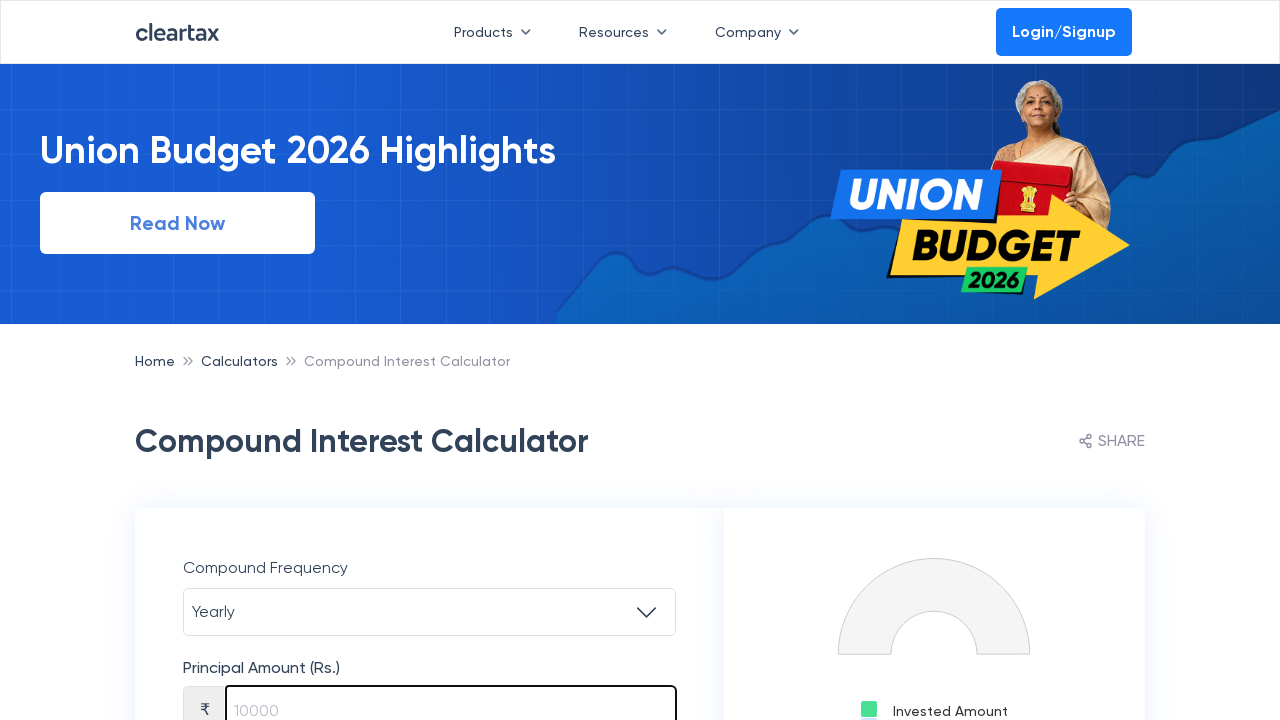

Entered principal amount of 7000 on #principleAmount
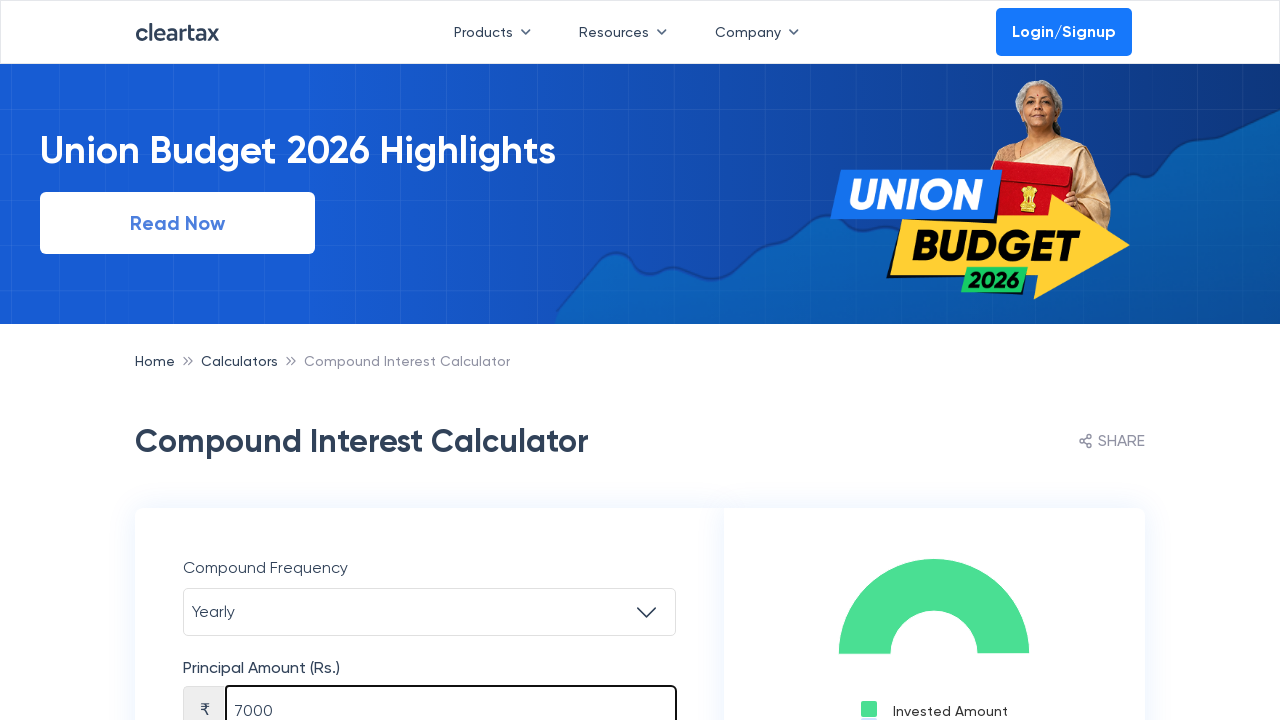

Cleared annual rate field on #annualrate
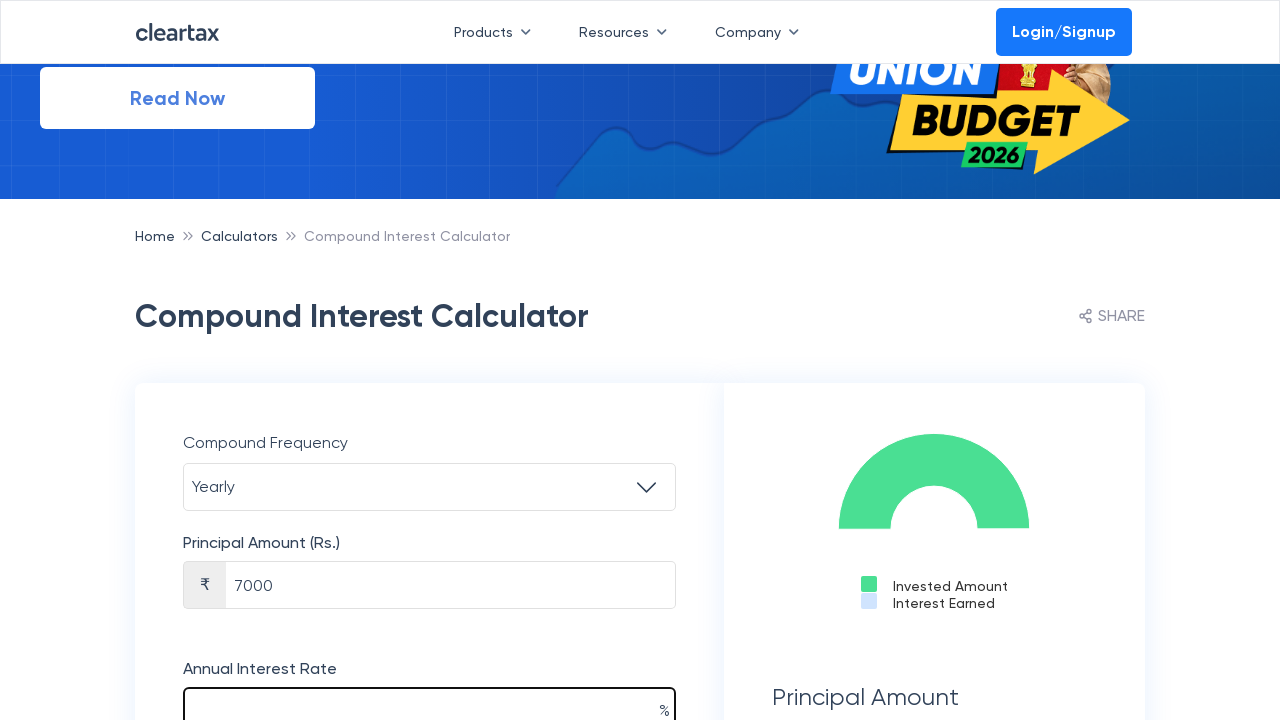

Entered annual rate of 10 on #annualrate
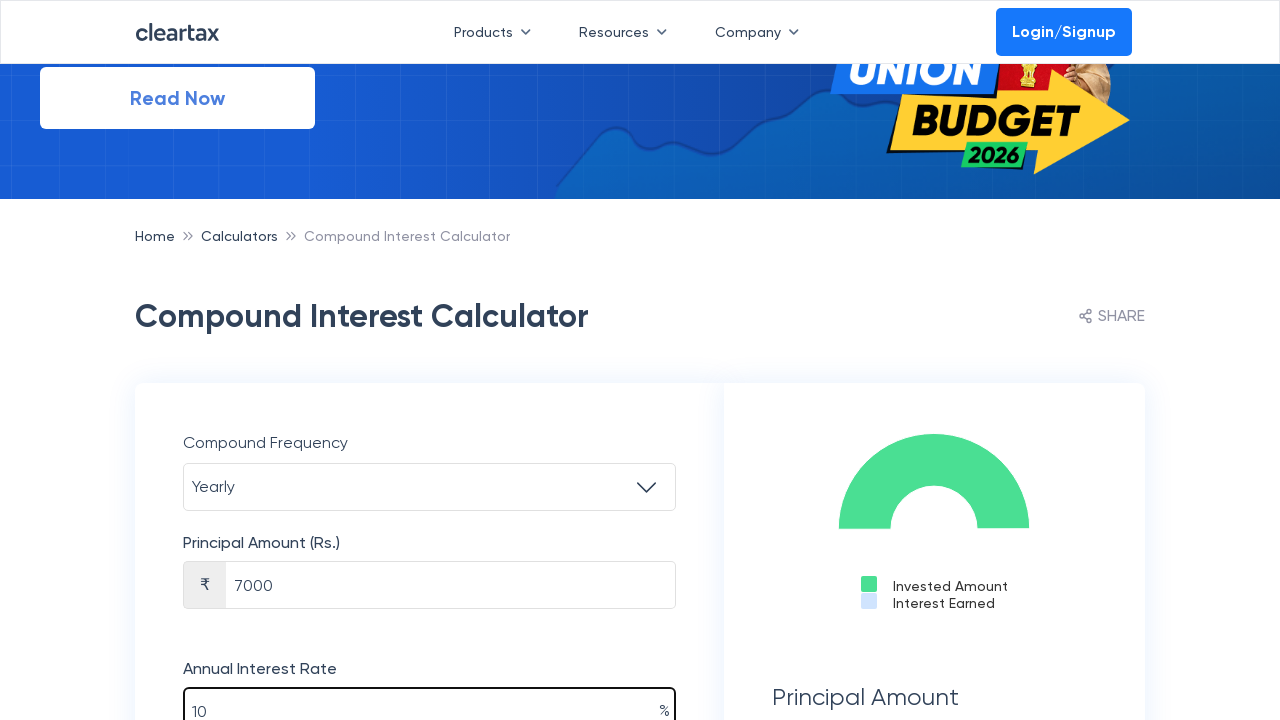

Clicked on period unit dropdown at (430, 360) on #periodUnit
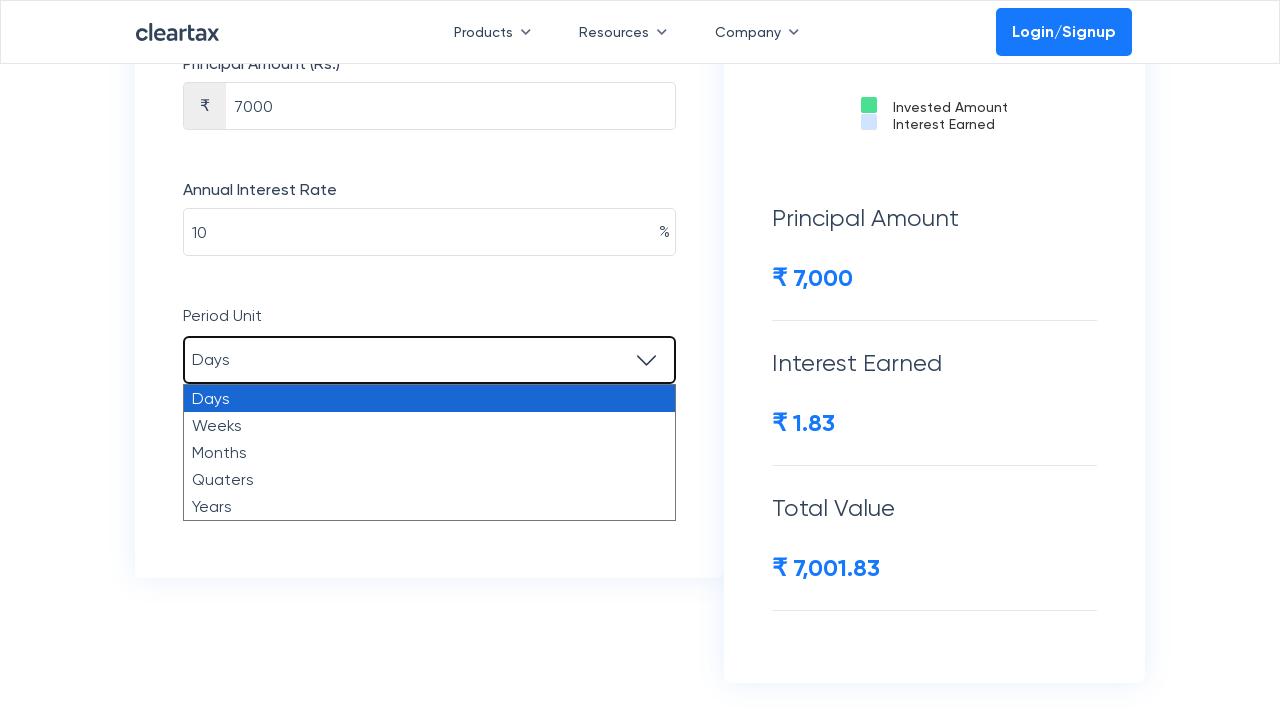

Selected 'Years' from period unit dropdown on #periodUnit
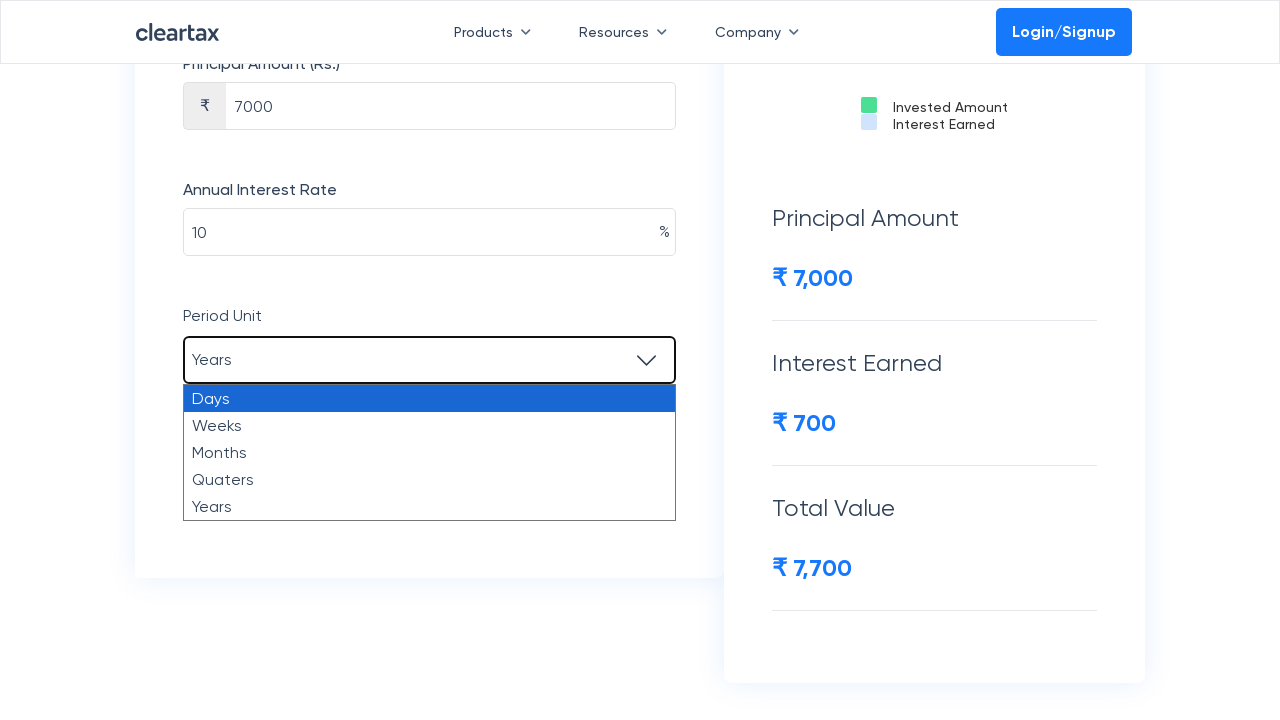

Cleared period value field on #periodInDigit
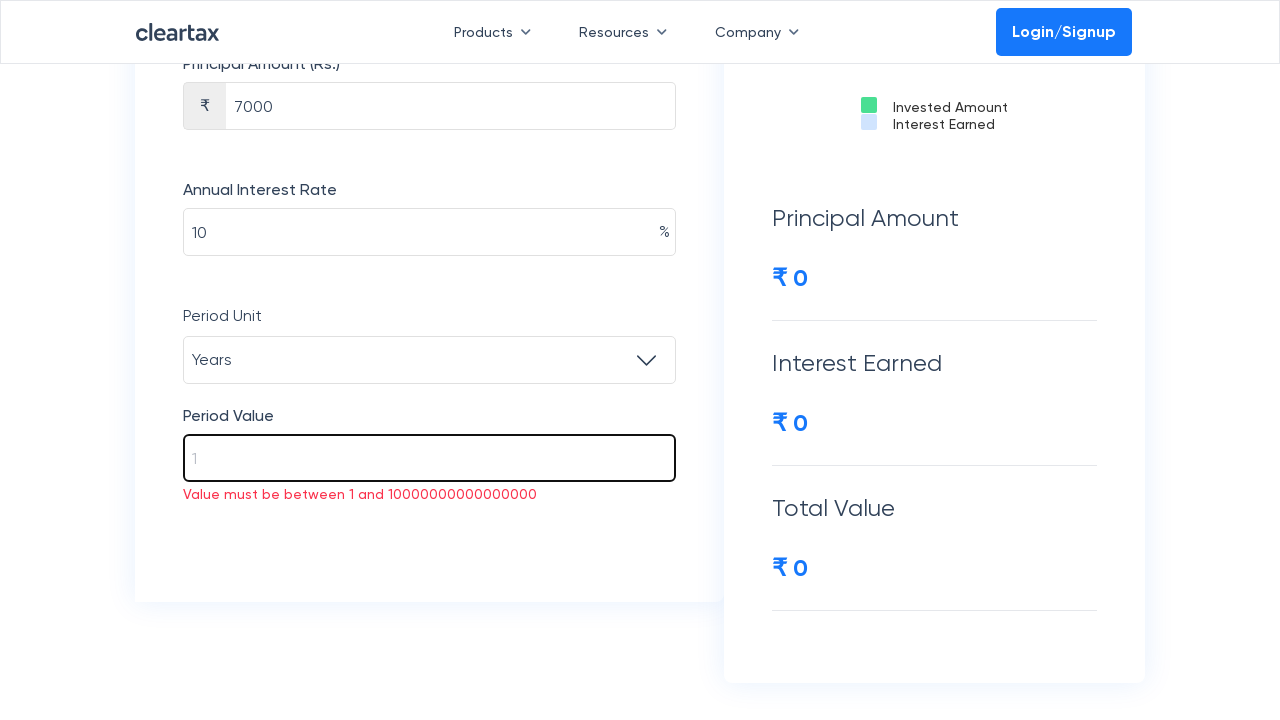

Entered period value of 1 on #periodInDigit
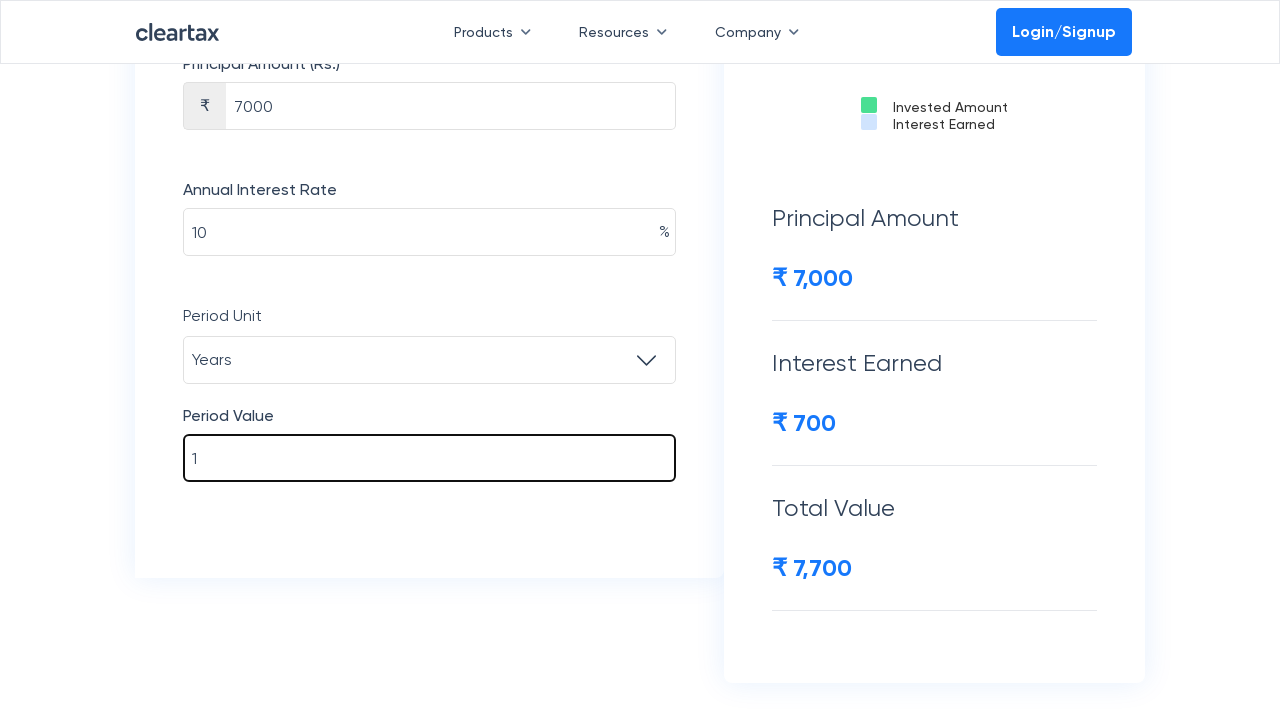

Located interest result element
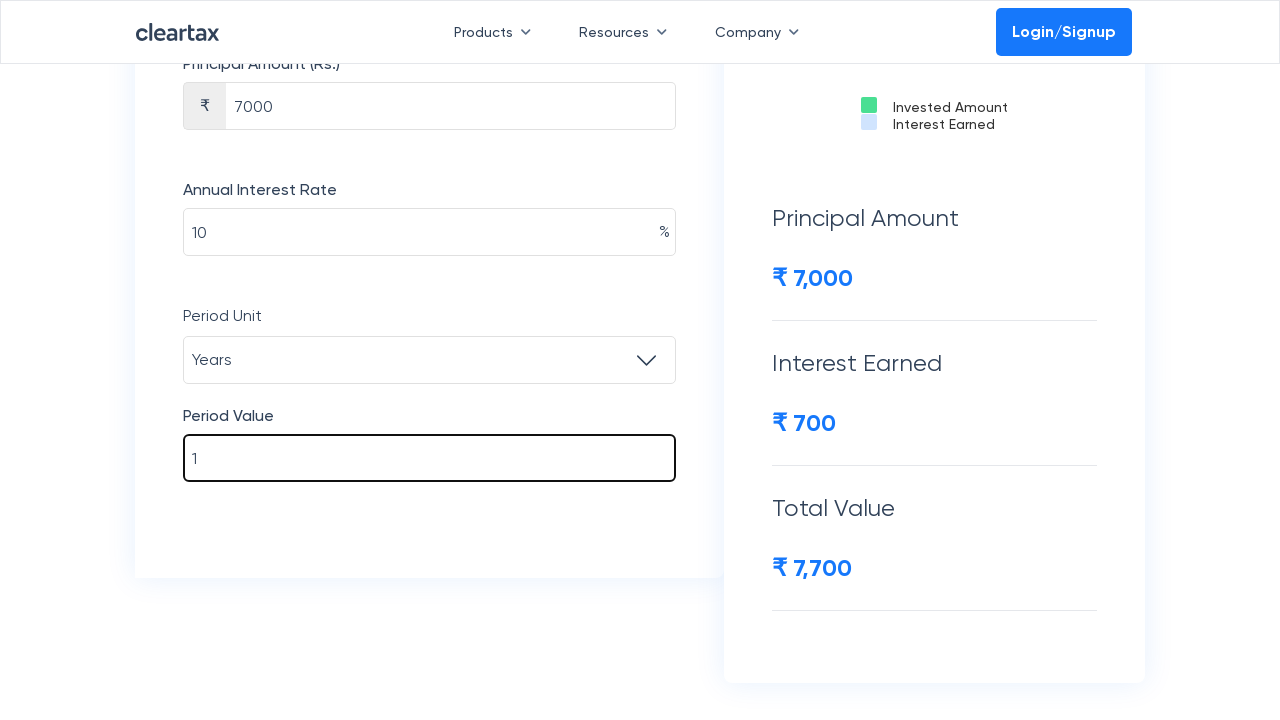

Scrolled to interest result element
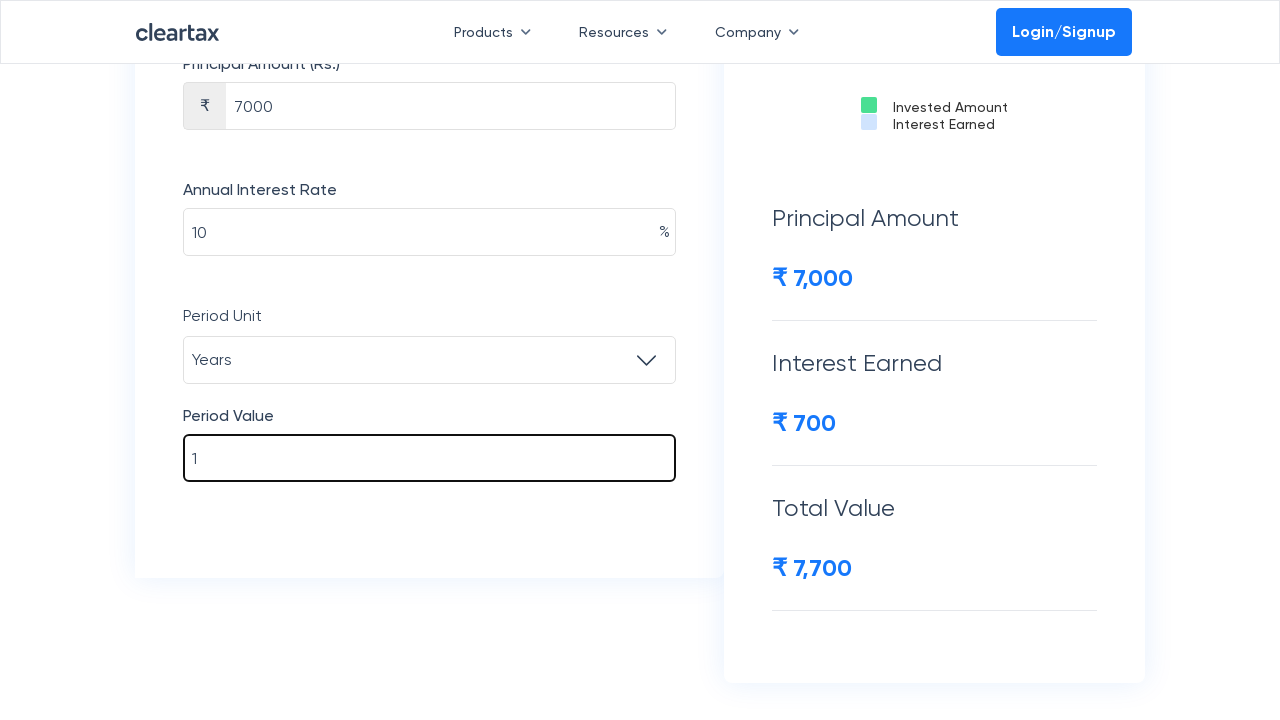

Verified calculated interest value equals 700
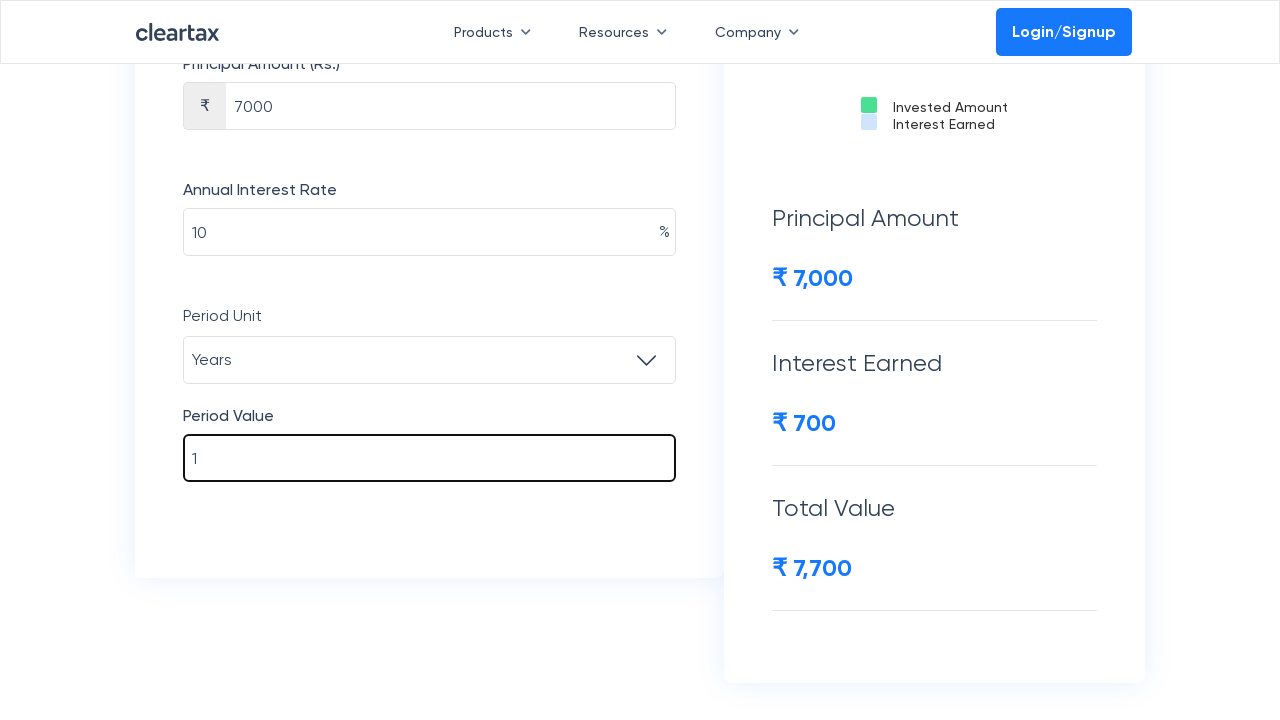

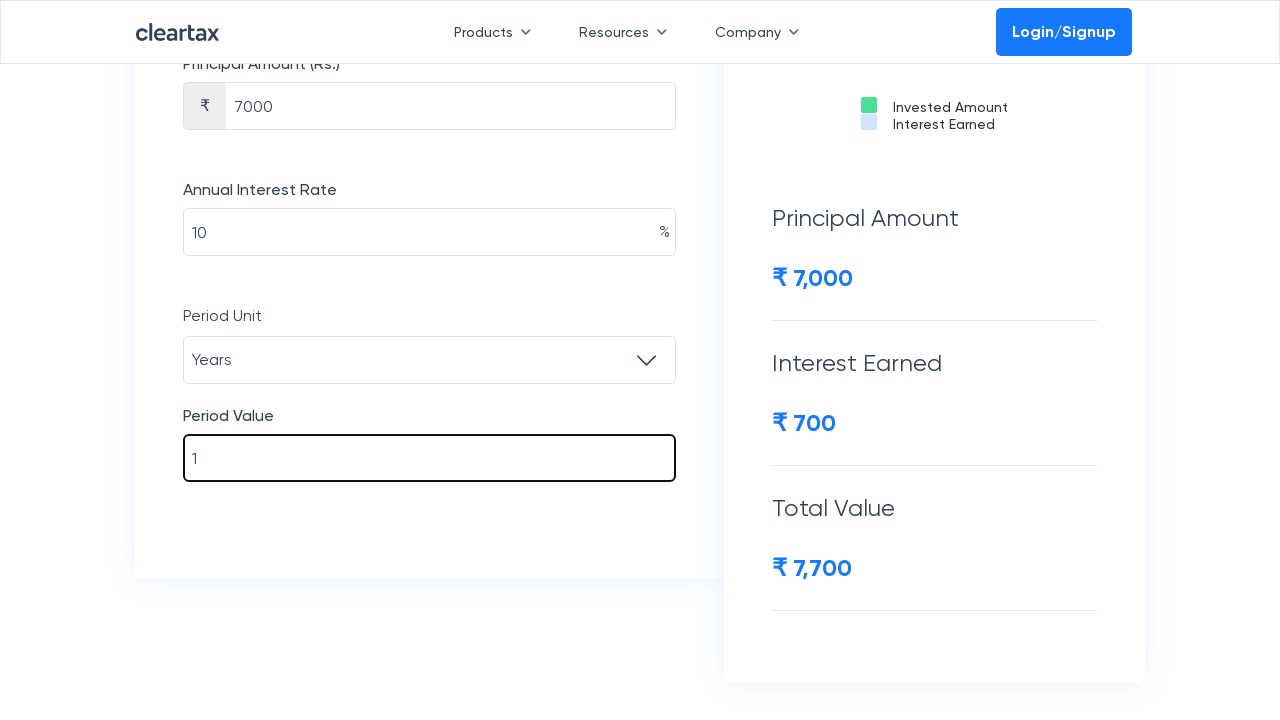